Tests opening a link in a new tab using keyboard shortcuts (Ctrl/Cmd+Enter), then verifies multiple windows are open and switches between them

Starting URL: https://bonigarcia.dev/selenium-webdriver-java/

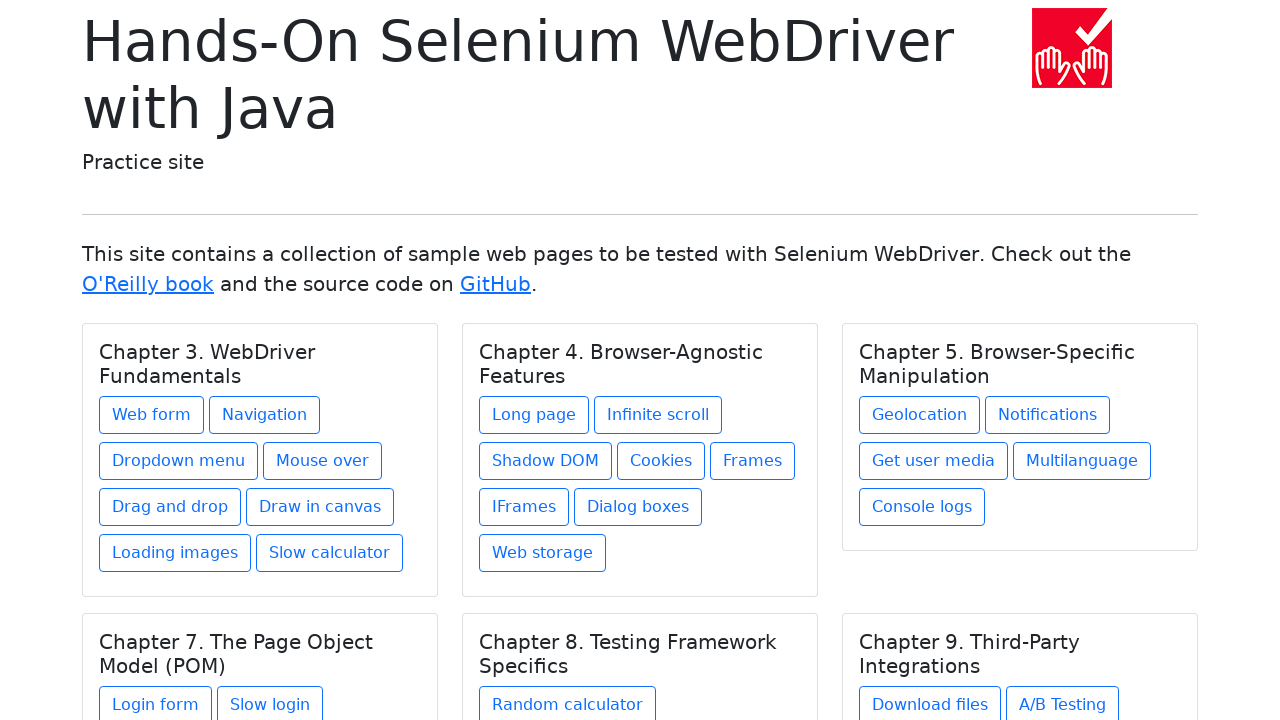

Stored initial page reference from context
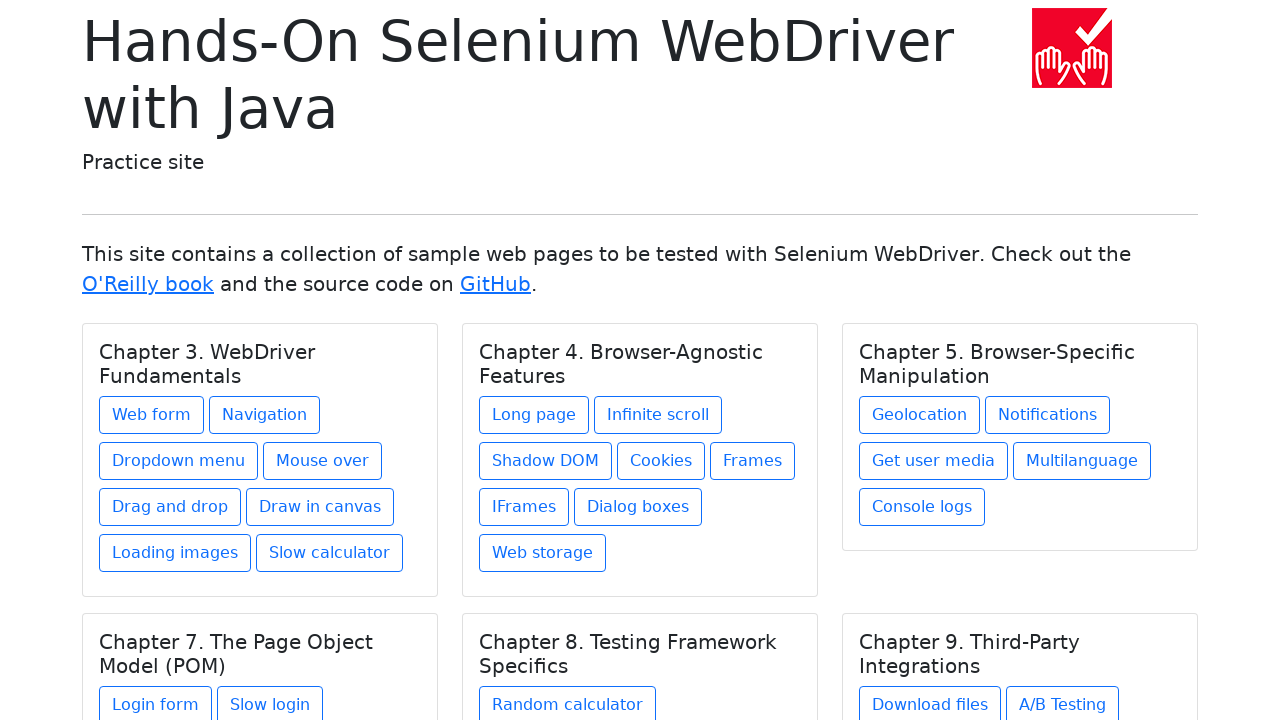

Opened 'Web form' link in new tab using Ctrl+Shift+Click at (152, 415) on a:has-text('Web form')
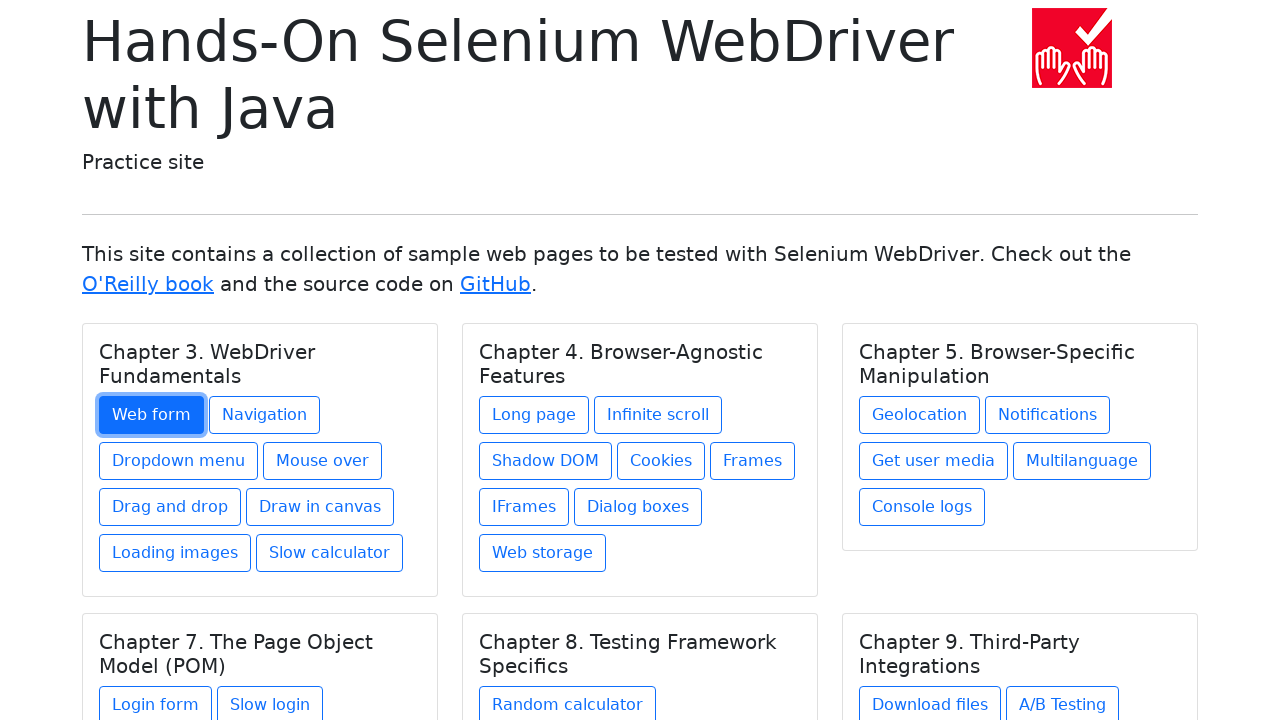

Captured new page reference from context expectation
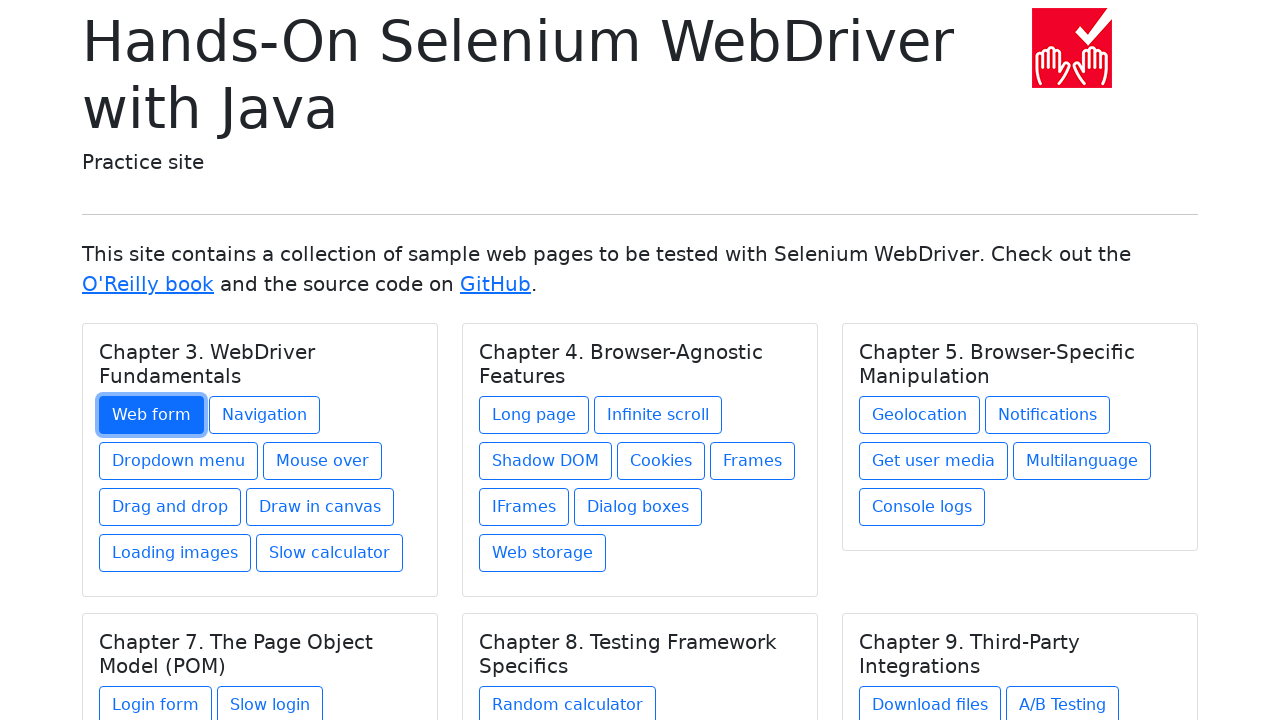

Verified that 2 tabs are now open
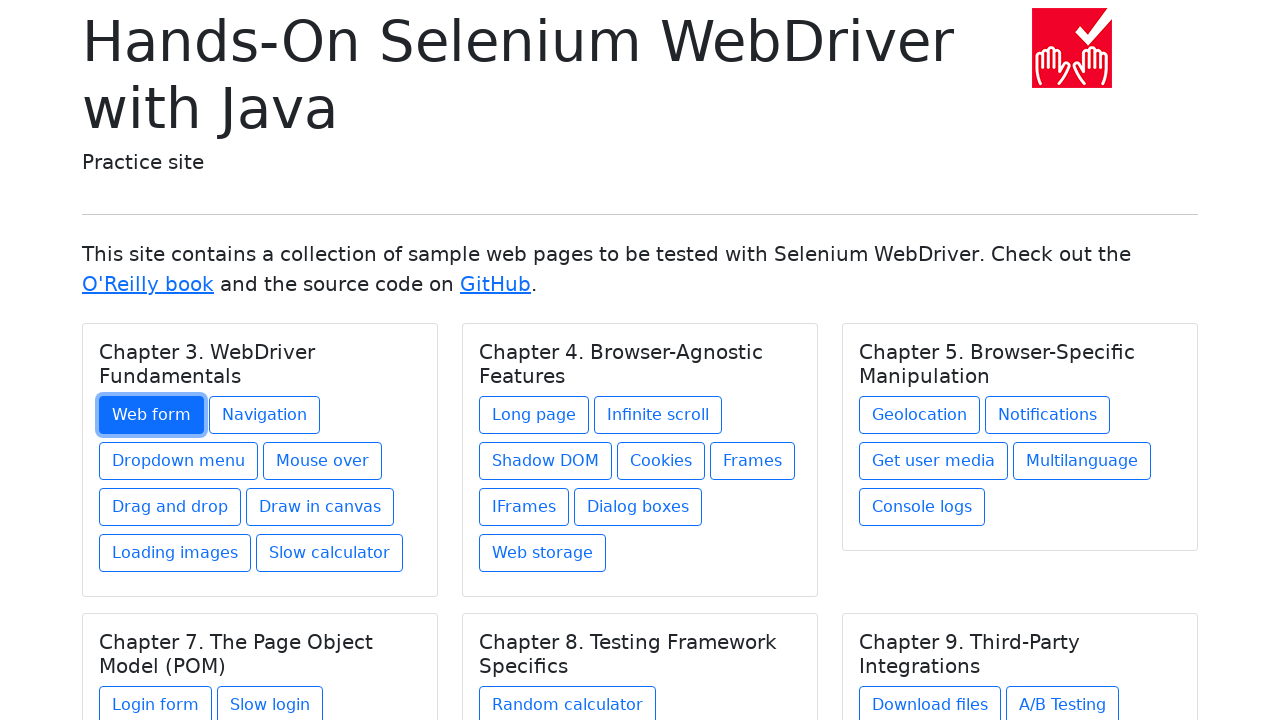

Waited for new page to load completely
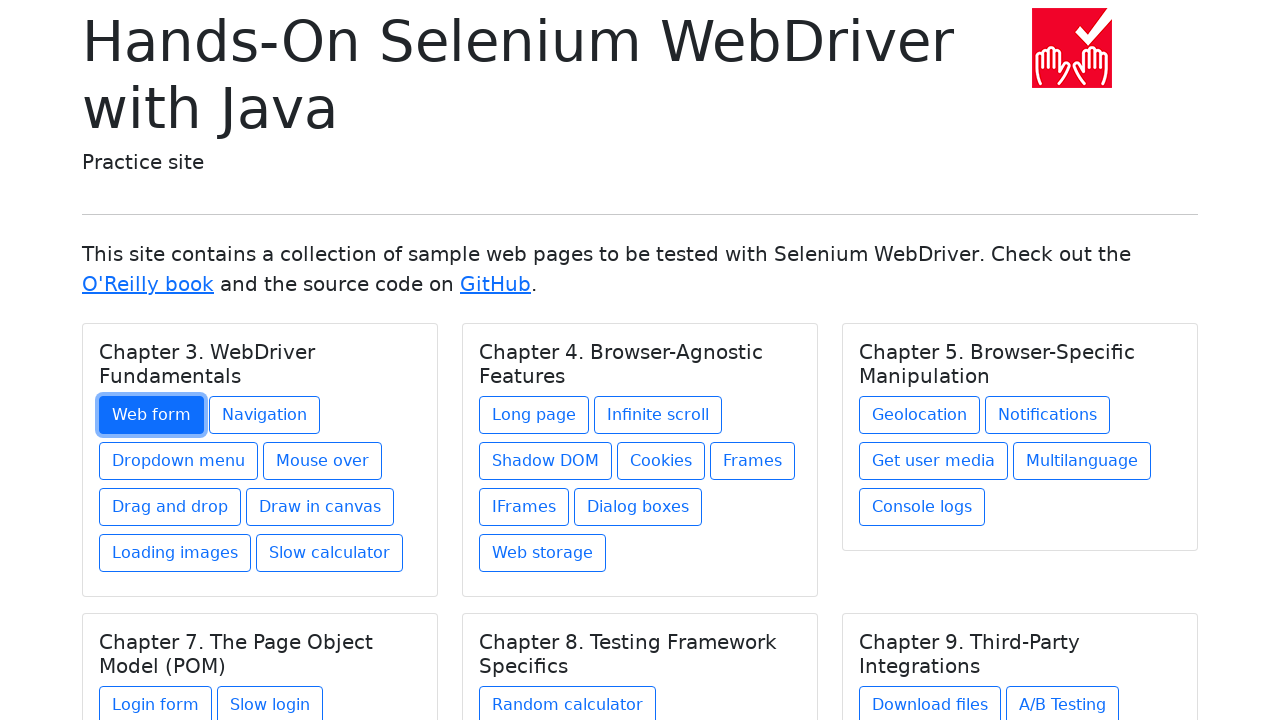

Verified that new page URL differs from the original URL
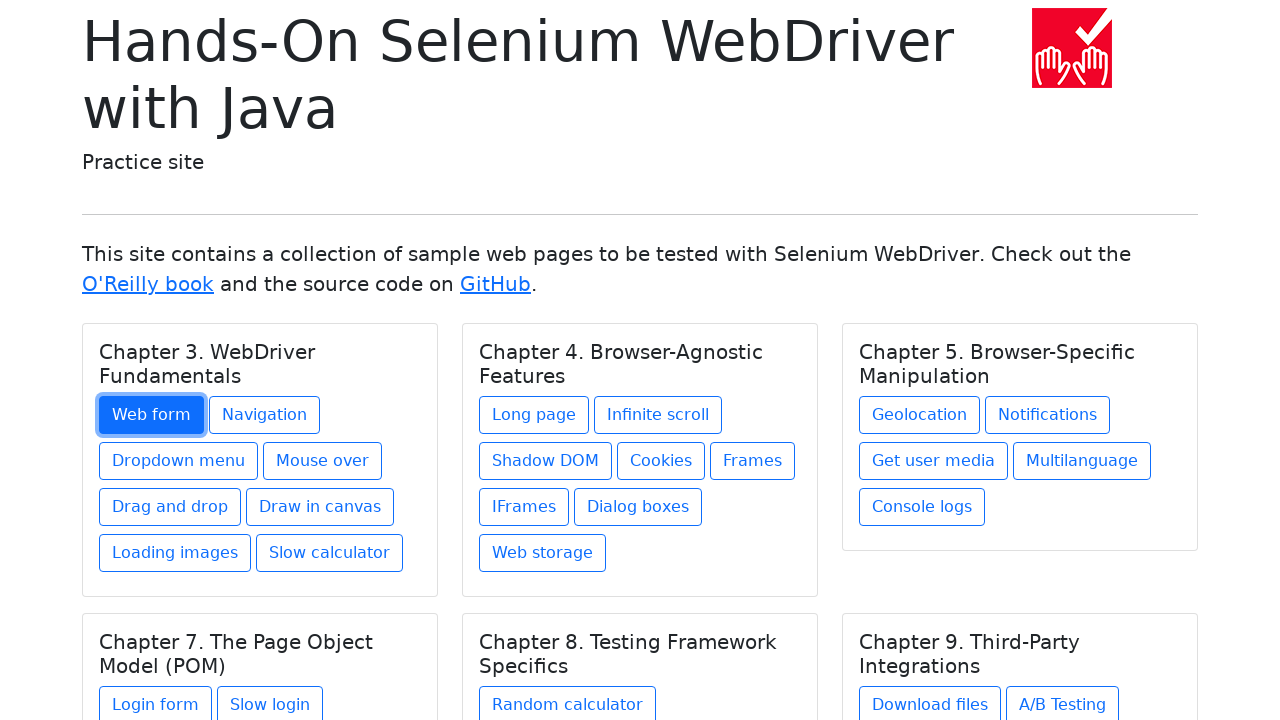

Closed the new tab
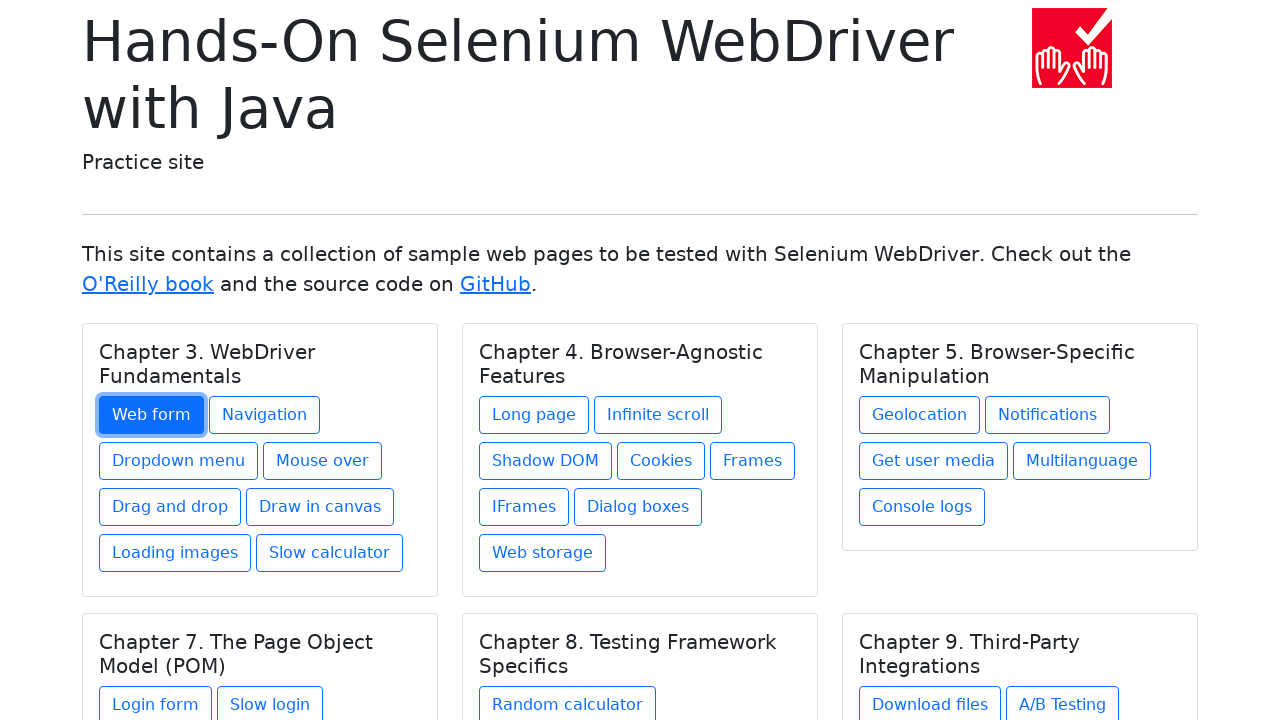

Verified that only 1 tab remains open after closing the new tab
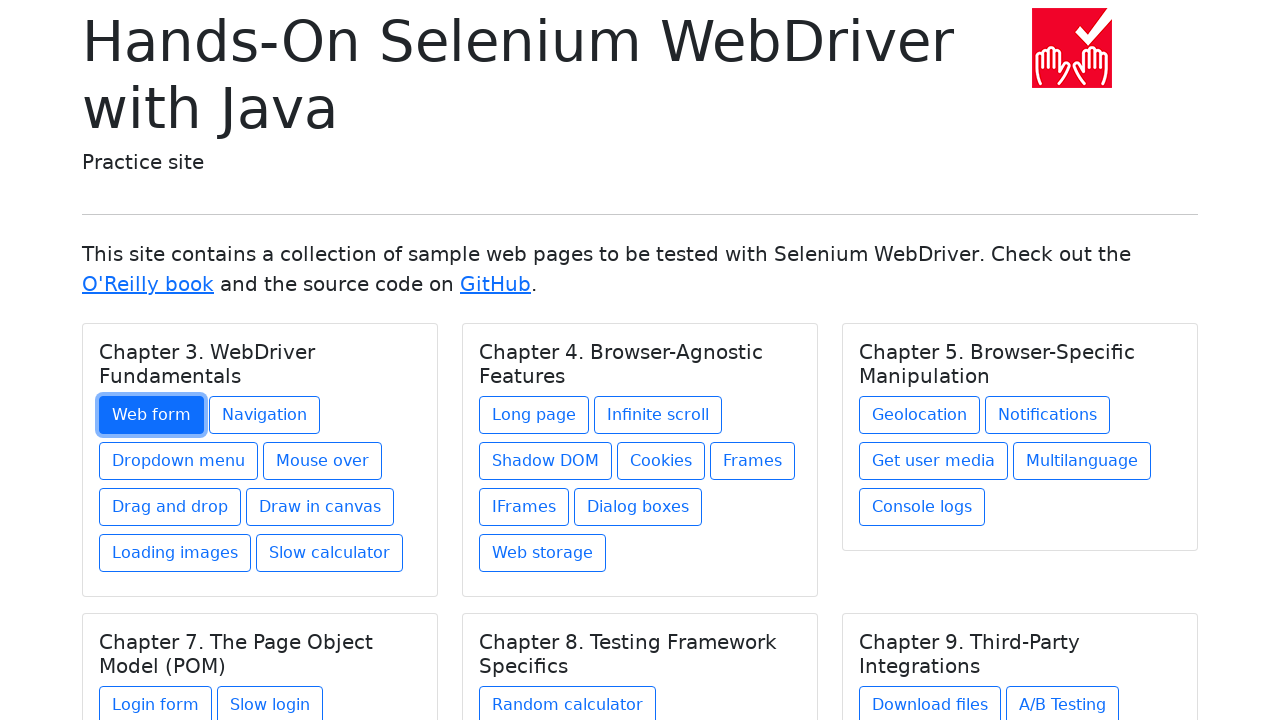

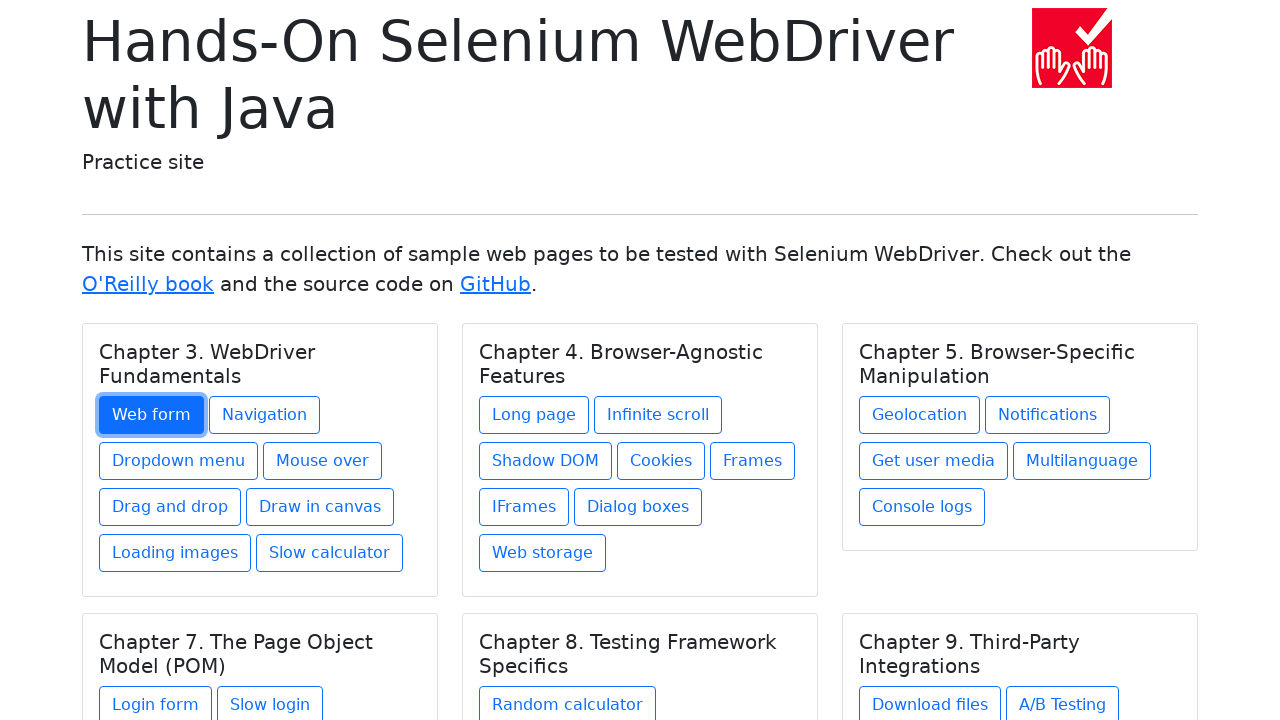